Navigates to Kompas news website and locates the search input field

Starting URL: https://www.kompas.com/

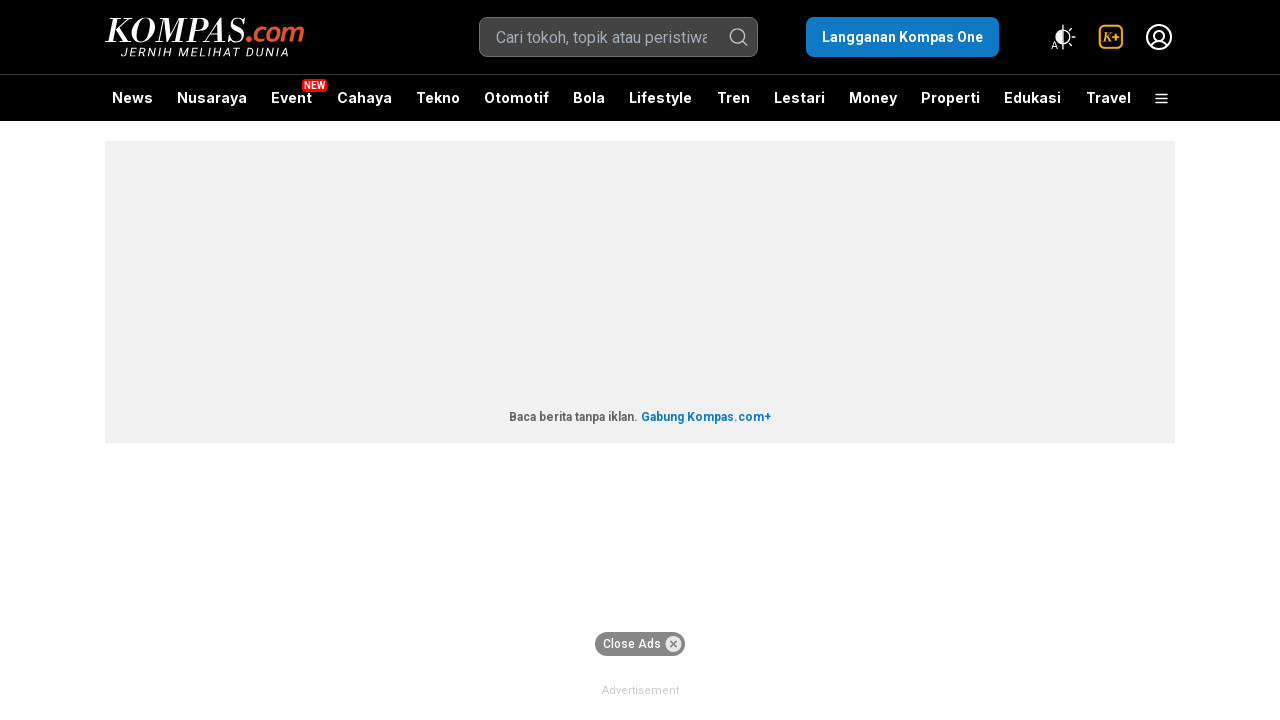

Waited for search input field to be available on Kompas news website
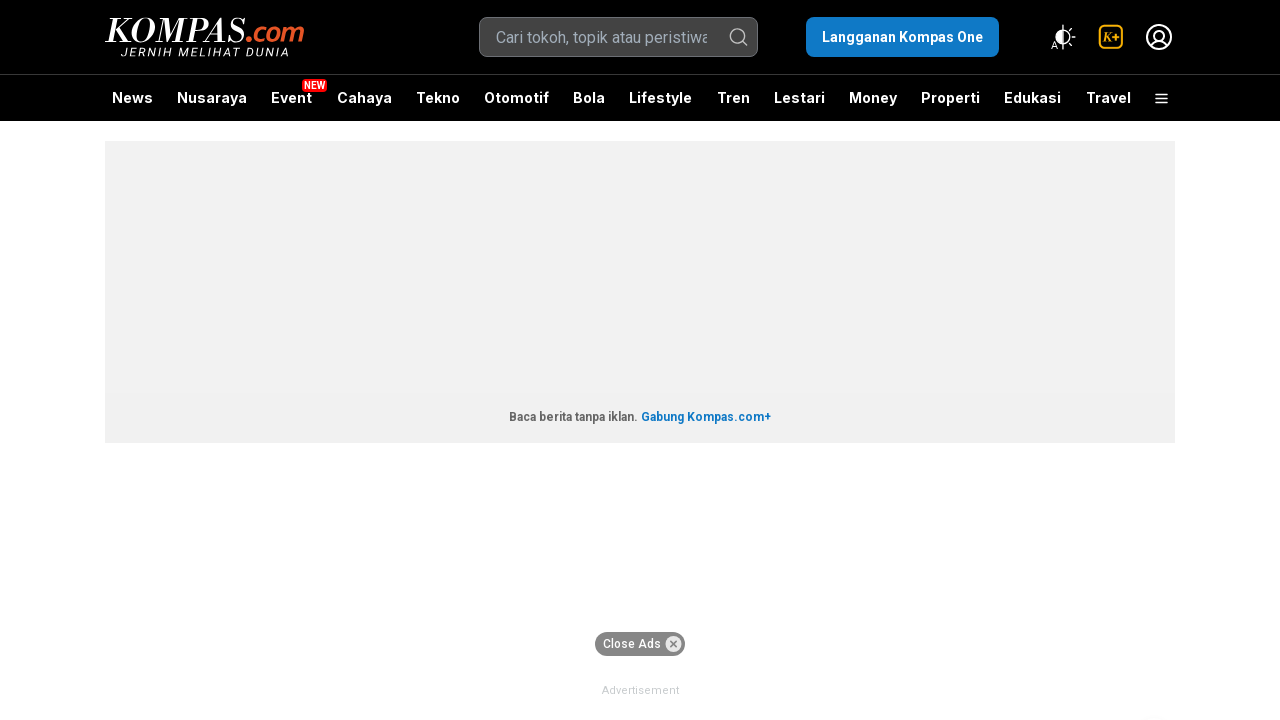

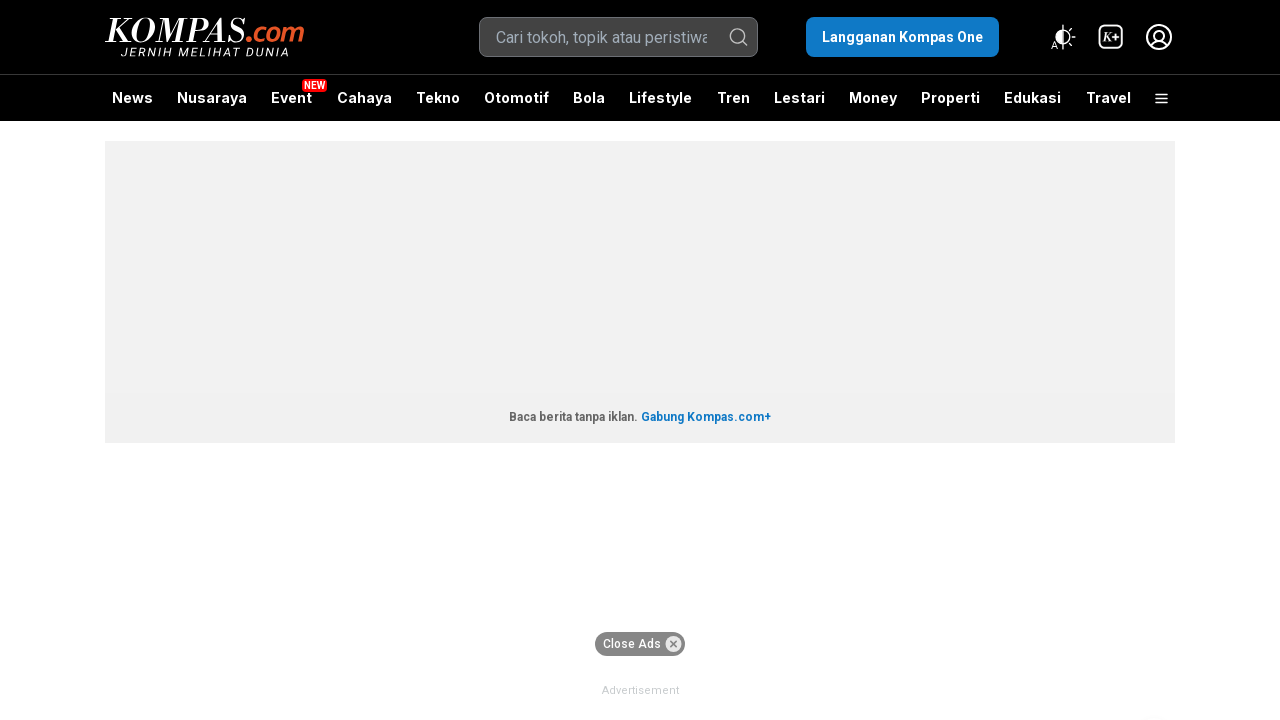